Tests checkbox functionality by clicking all available checkboxes in the checkbox section

Starting URL: https://codenboxautomationlab.com/practice/

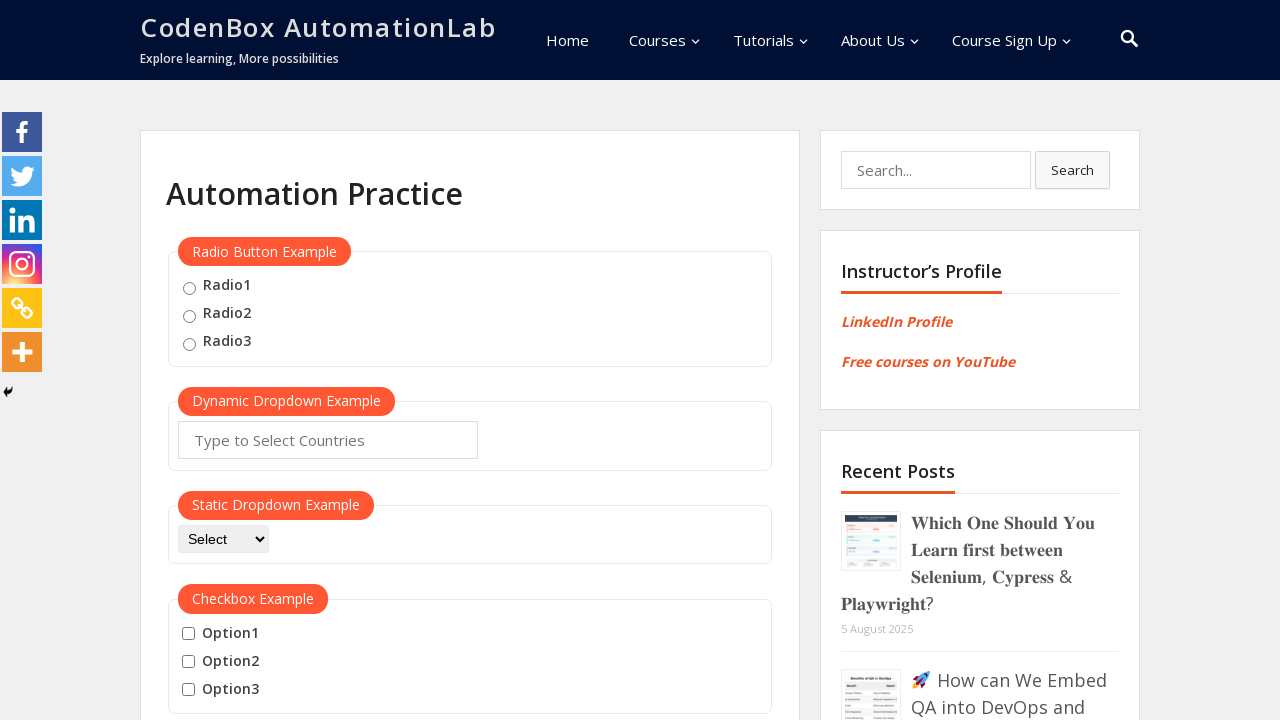

Navigated to the practice page
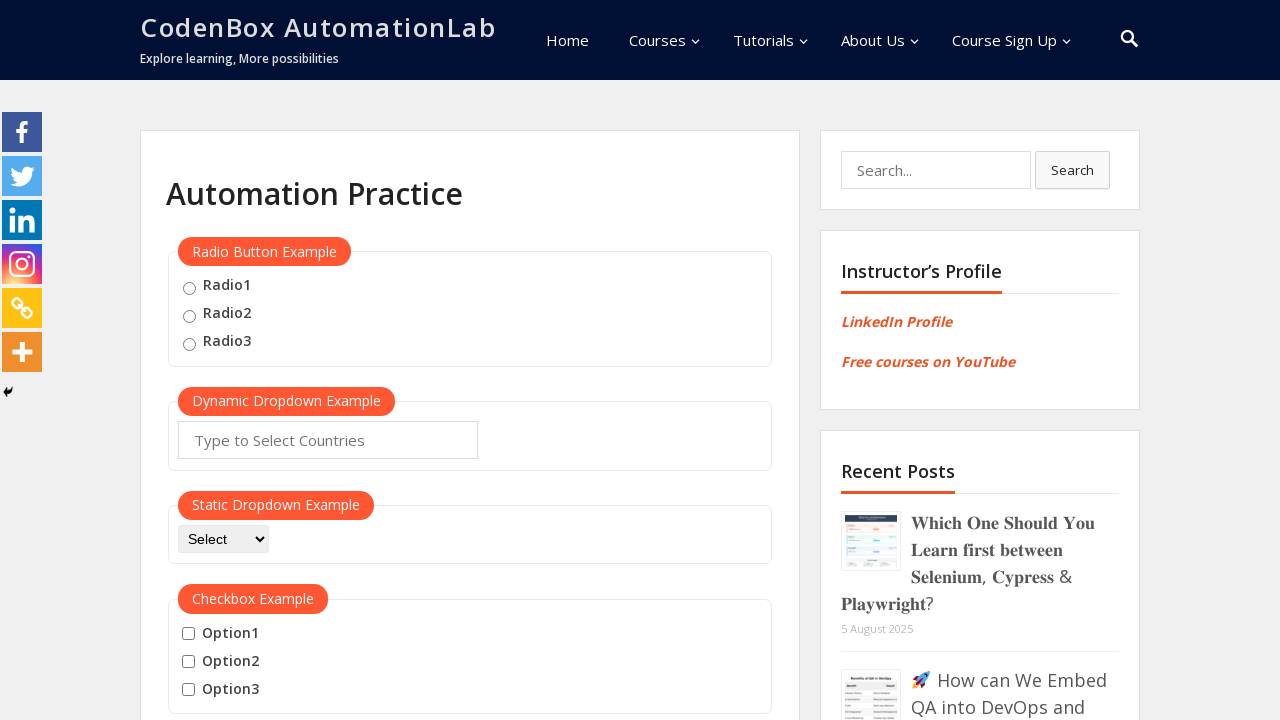

Located all checkboxes in the checkbox section
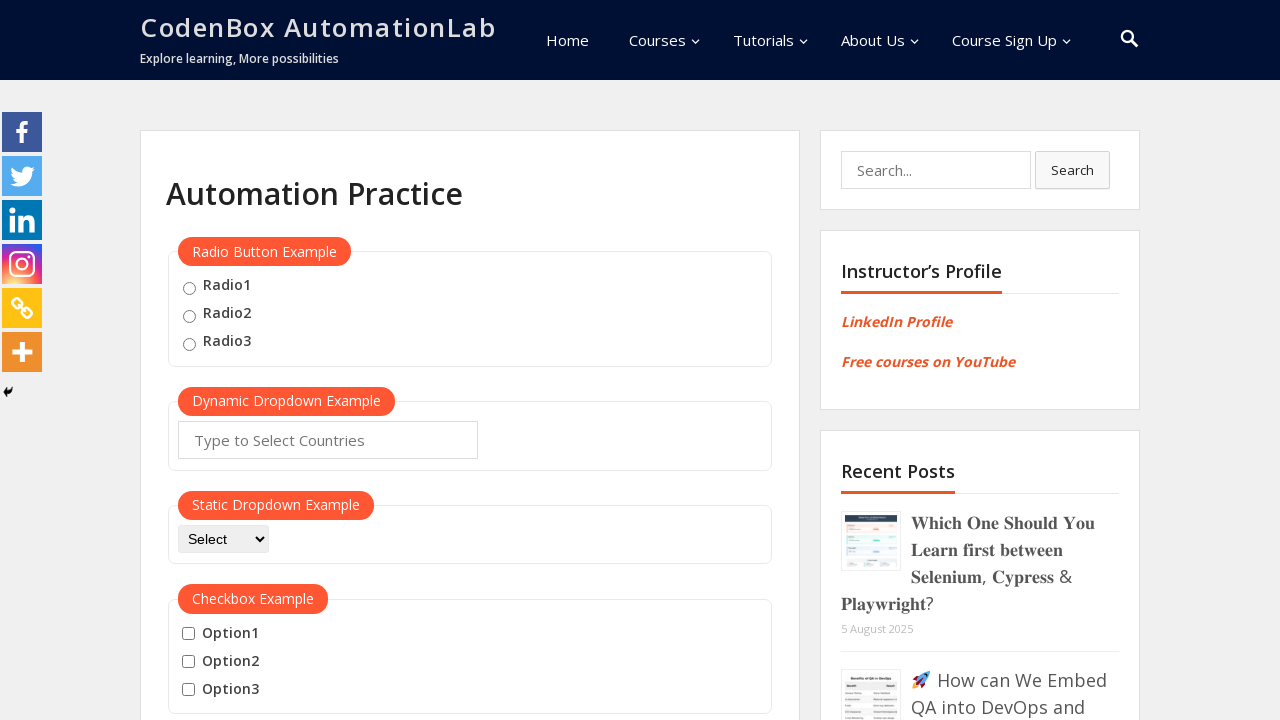

Found 3 checkboxes to click
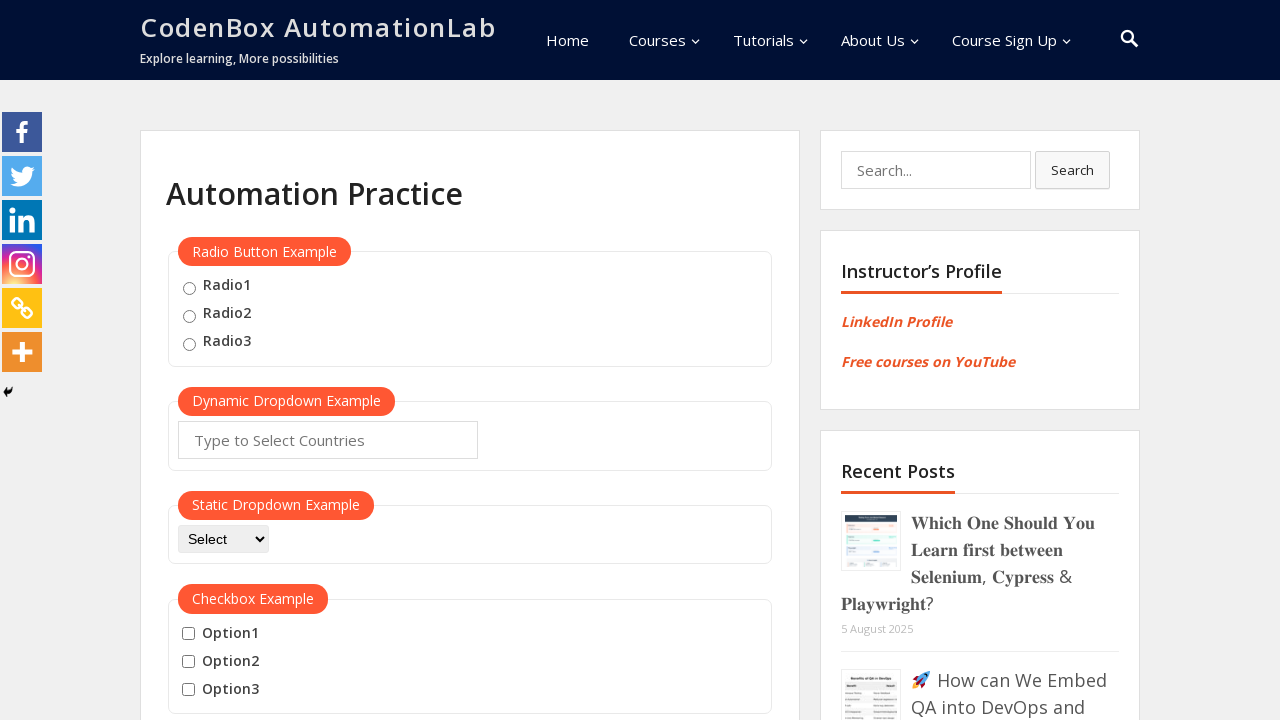

Clicked checkbox 1 of 3 at (188, 634) on #checkbox-example input[type='checkbox'] >> nth=0
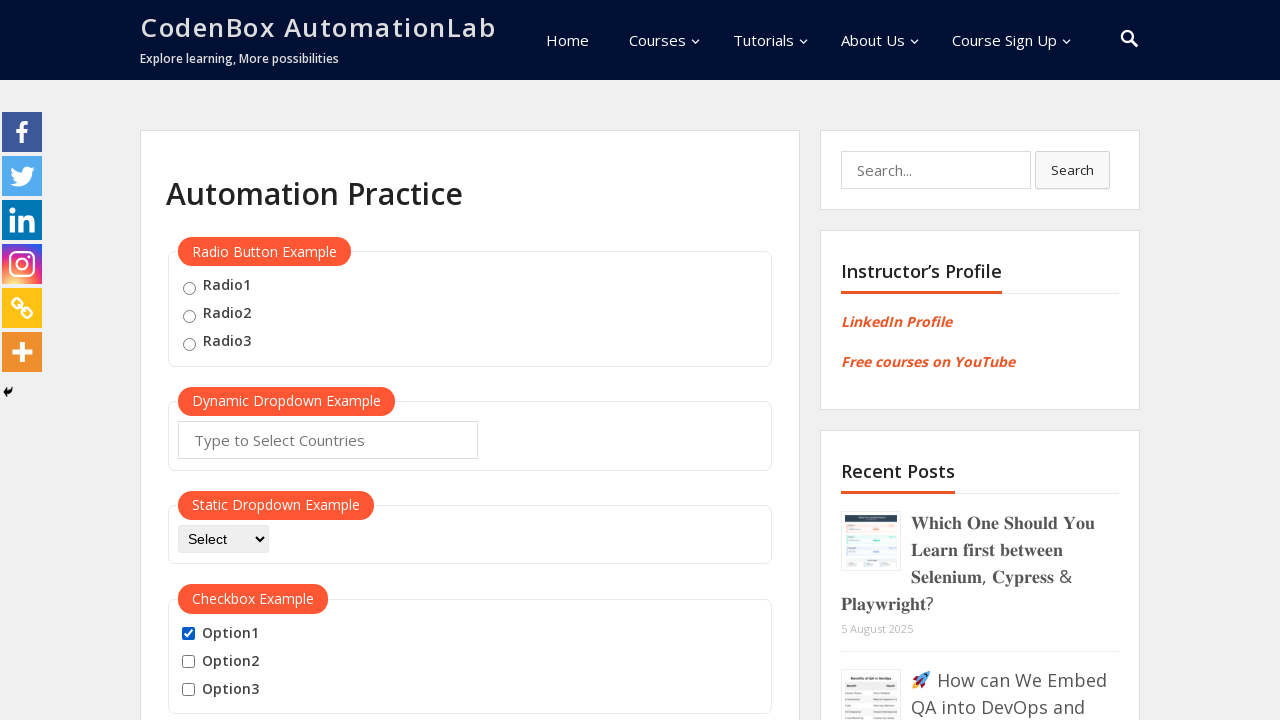

Clicked checkbox 2 of 3 at (188, 662) on #checkbox-example input[type='checkbox'] >> nth=1
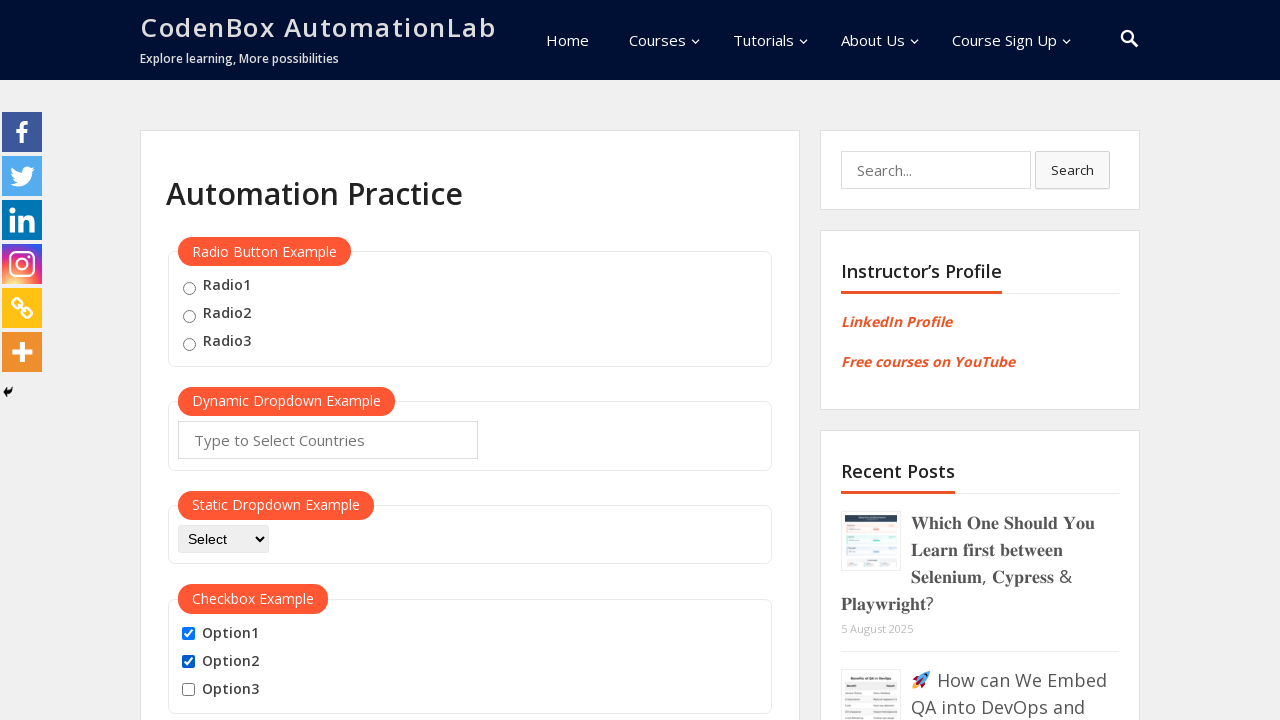

Clicked checkbox 3 of 3 at (188, 690) on #checkbox-example input[type='checkbox'] >> nth=2
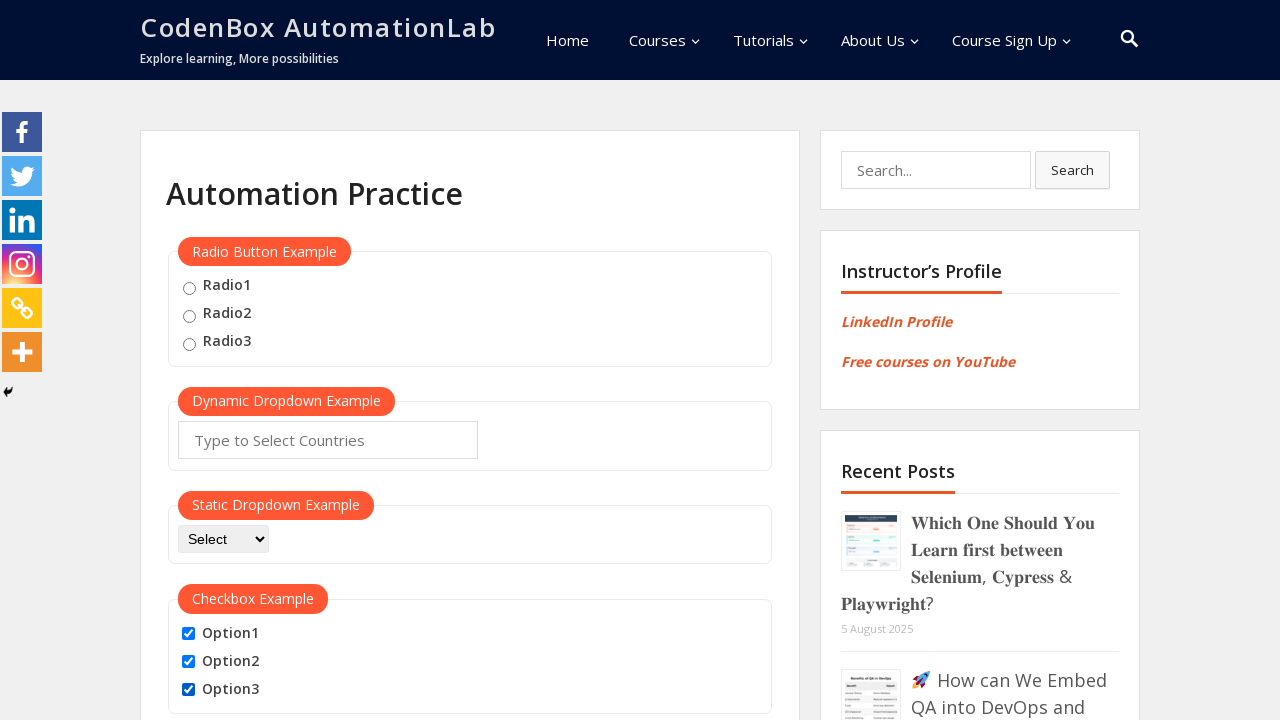

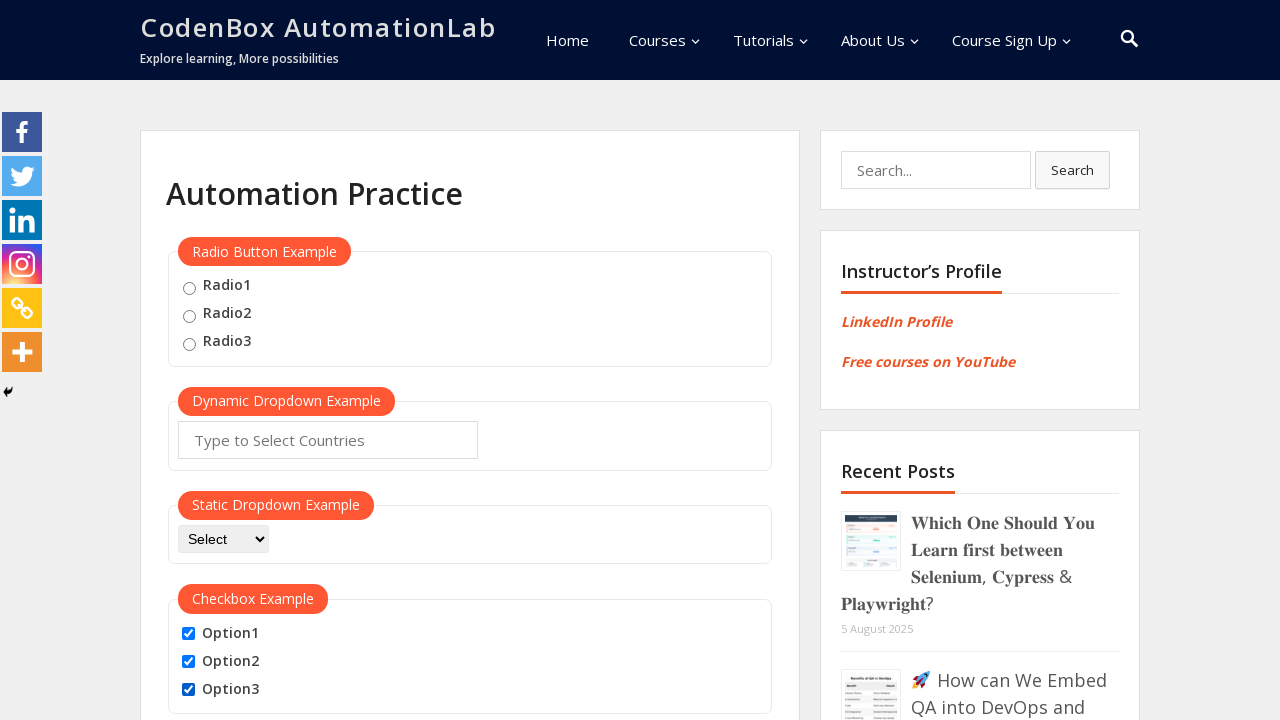